Tests user registration with valid information

Starting URL: https://www.sharelane.com/cgi-bin/register.py?page=1&zip_code=12345

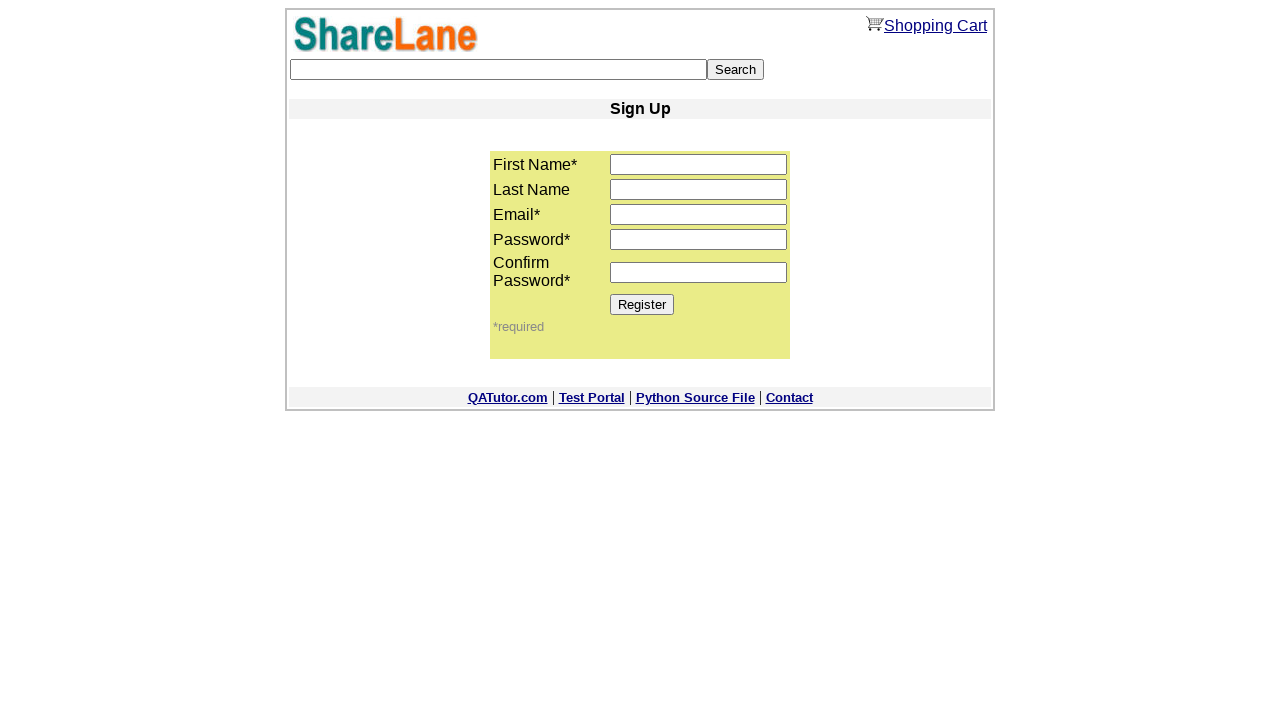

Filled first name field with 'John' on input[name='first_name']
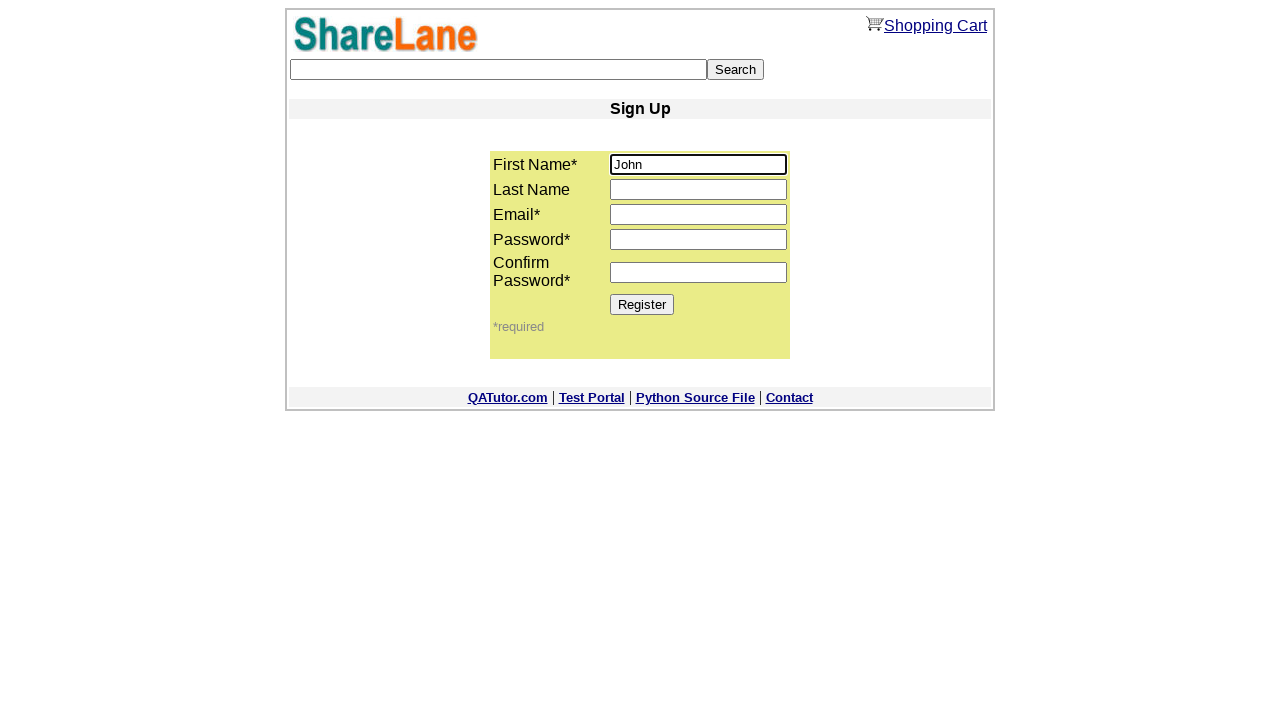

Filled last name field with 'Smith' on input[name='last_name']
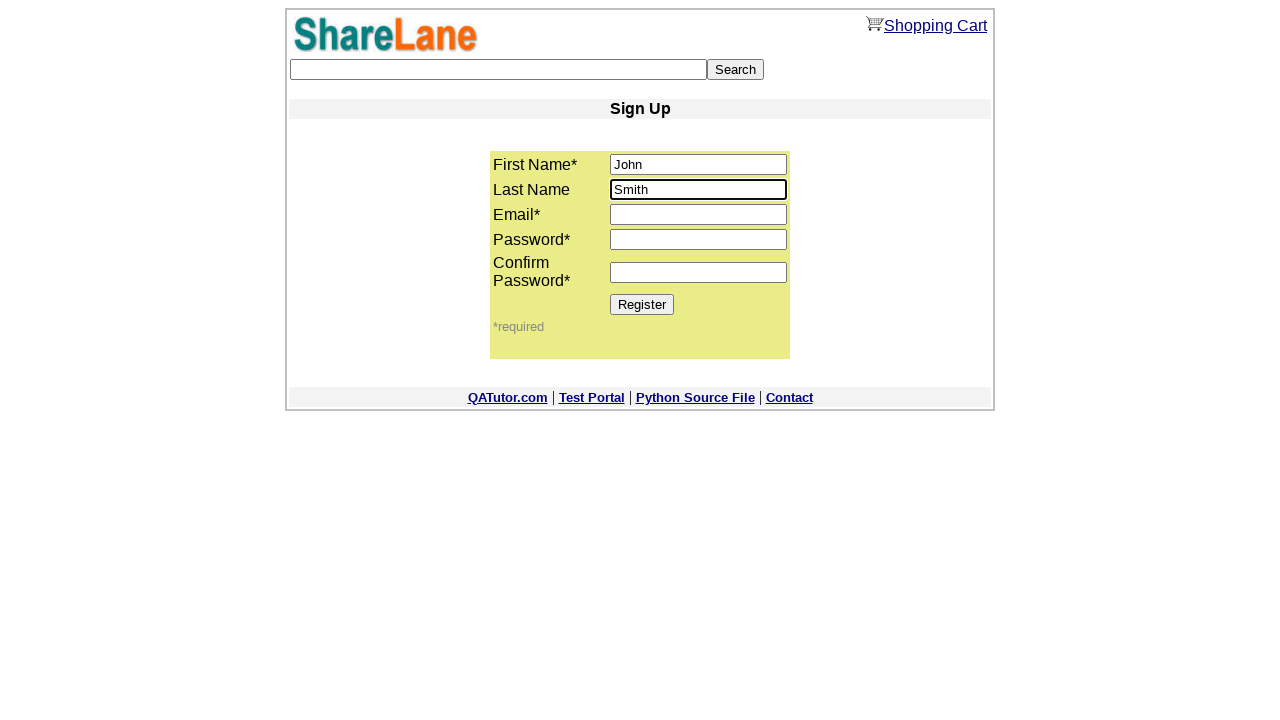

Filled email field with 'john.smith.test@example.com' on input[name='email']
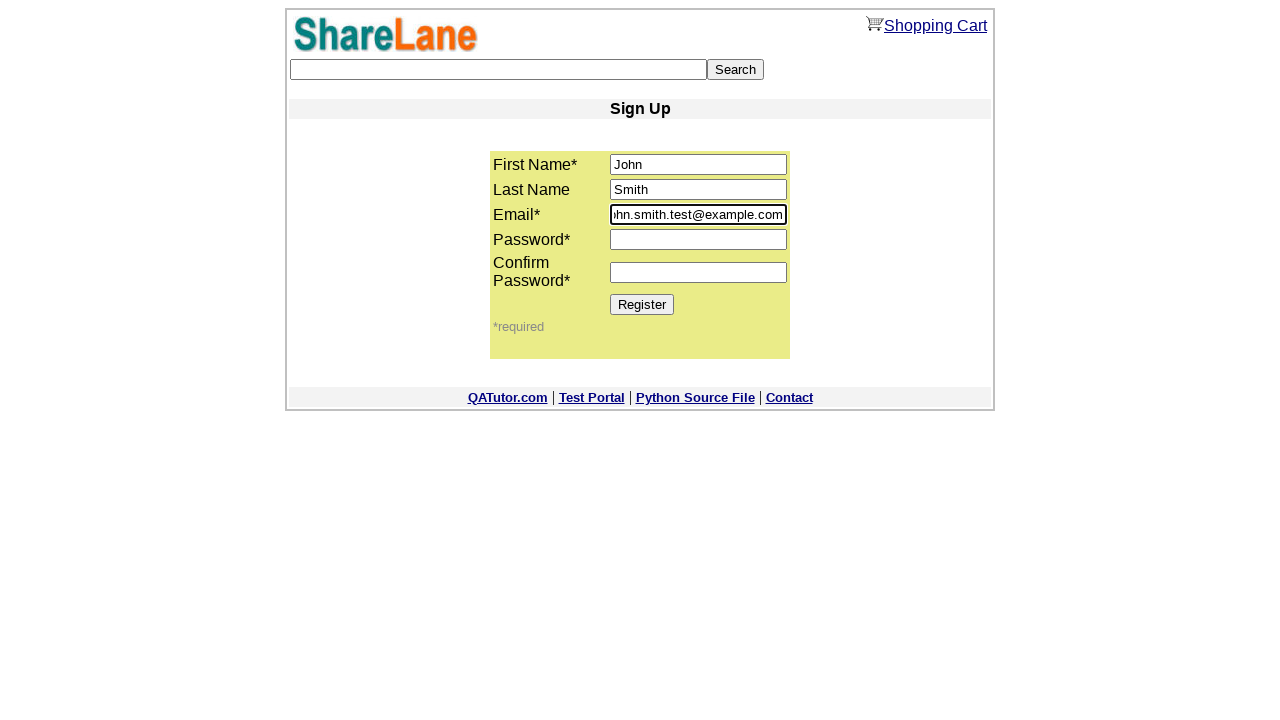

Filled password field with 'qwert123' on input[name='password1']
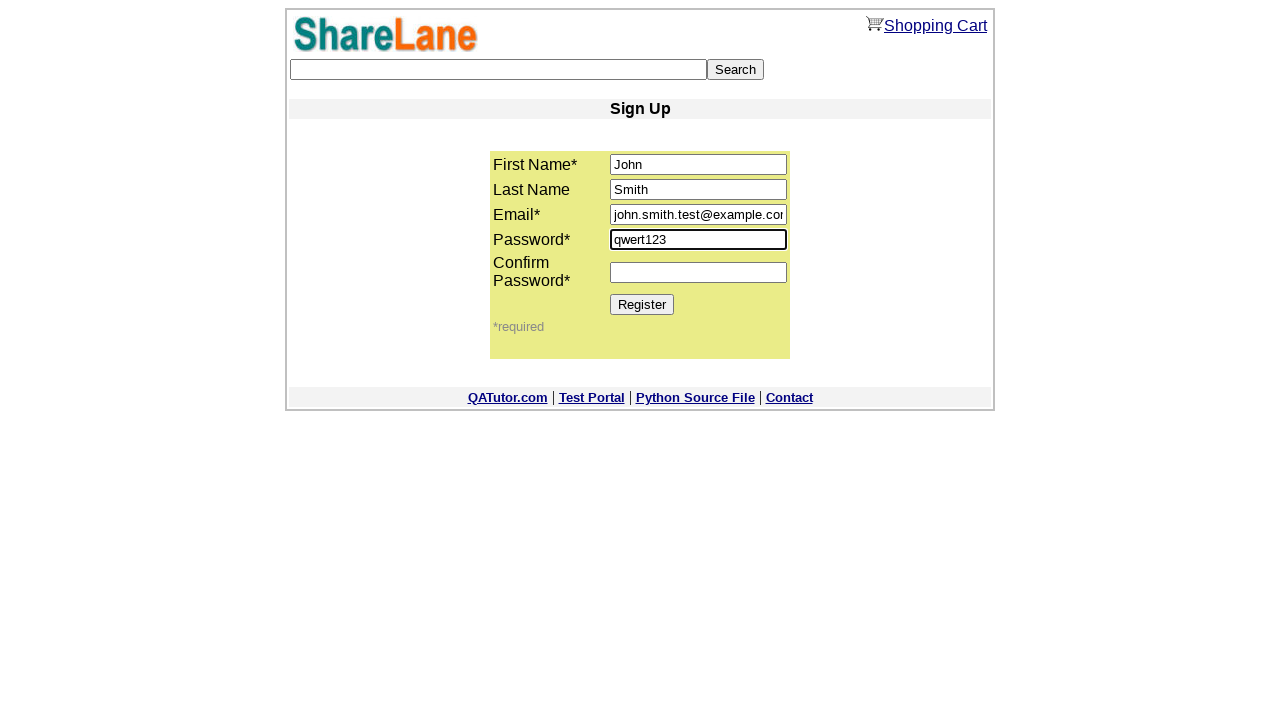

Filled password confirmation field with 'qwert123' on input[name='password2']
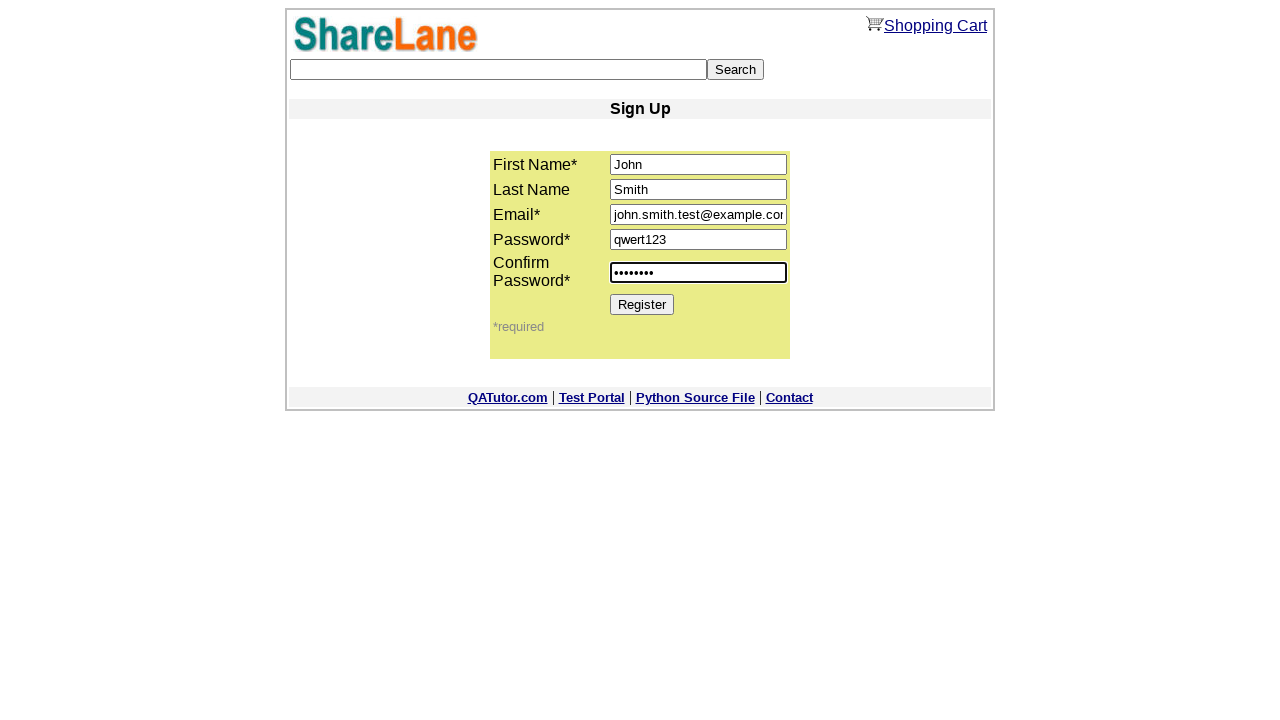

Clicked Register button to submit form at (642, 304) on input[value='Register']
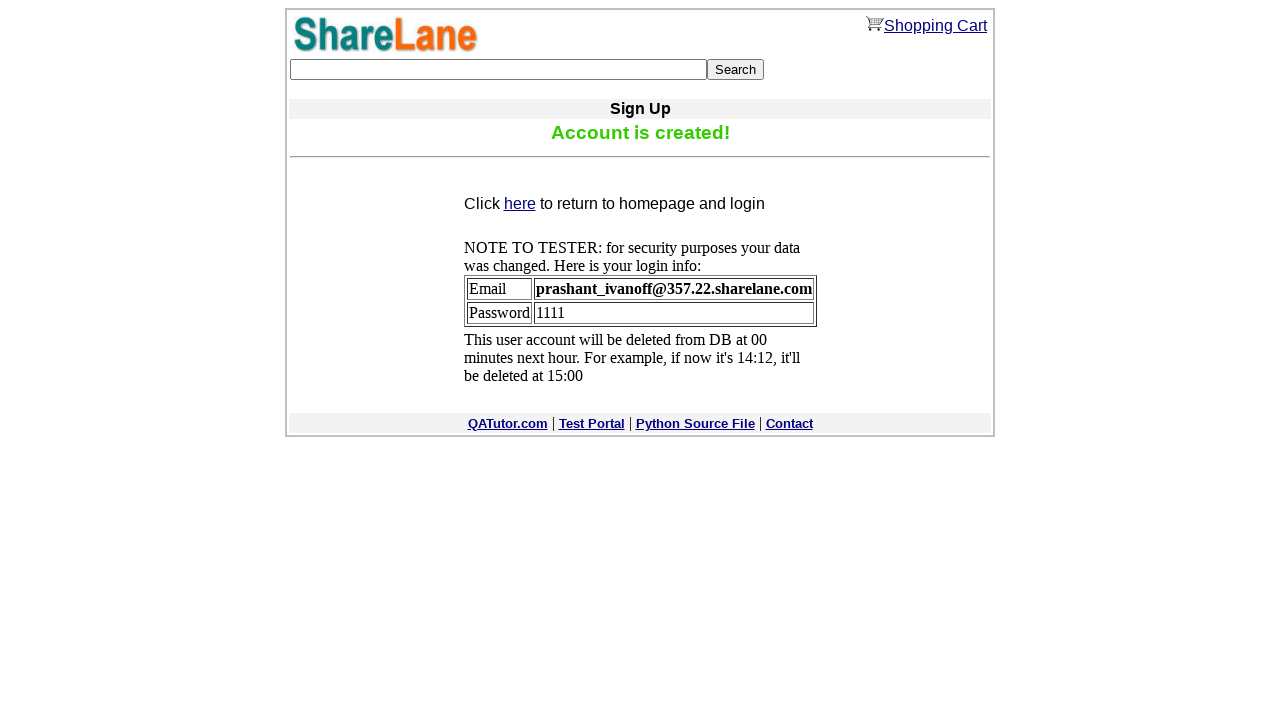

Registration confirmation message appeared
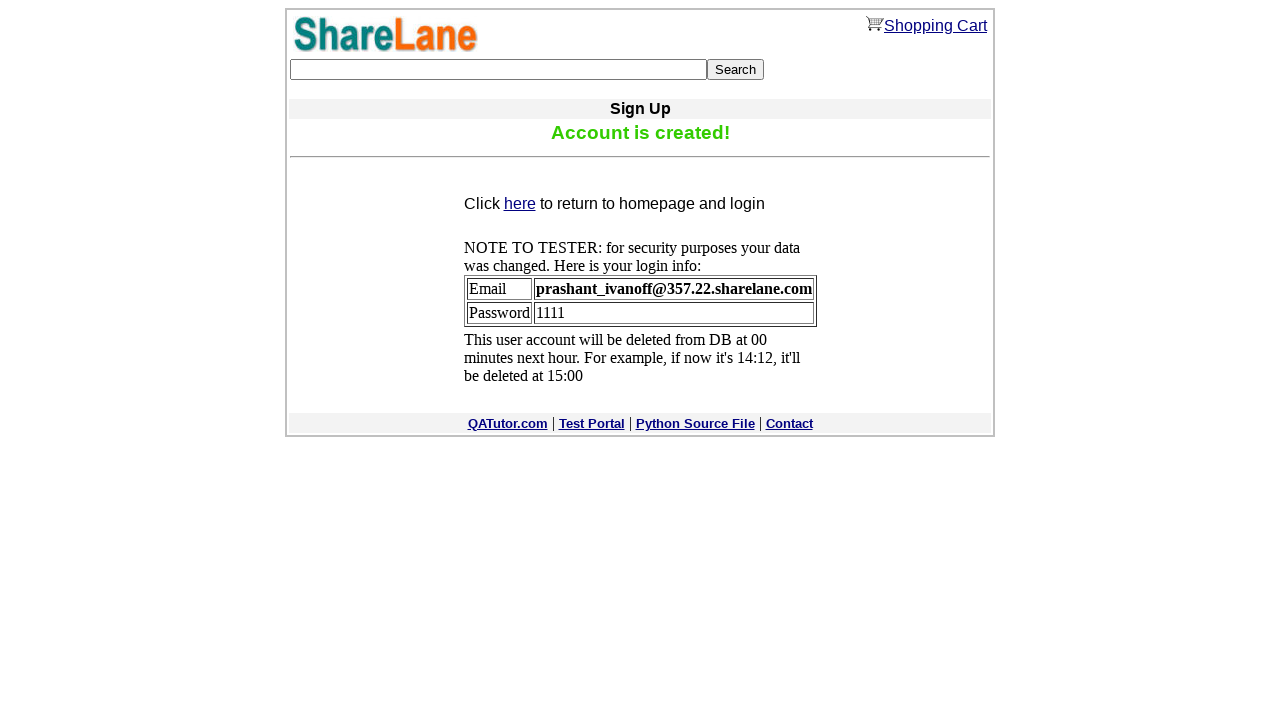

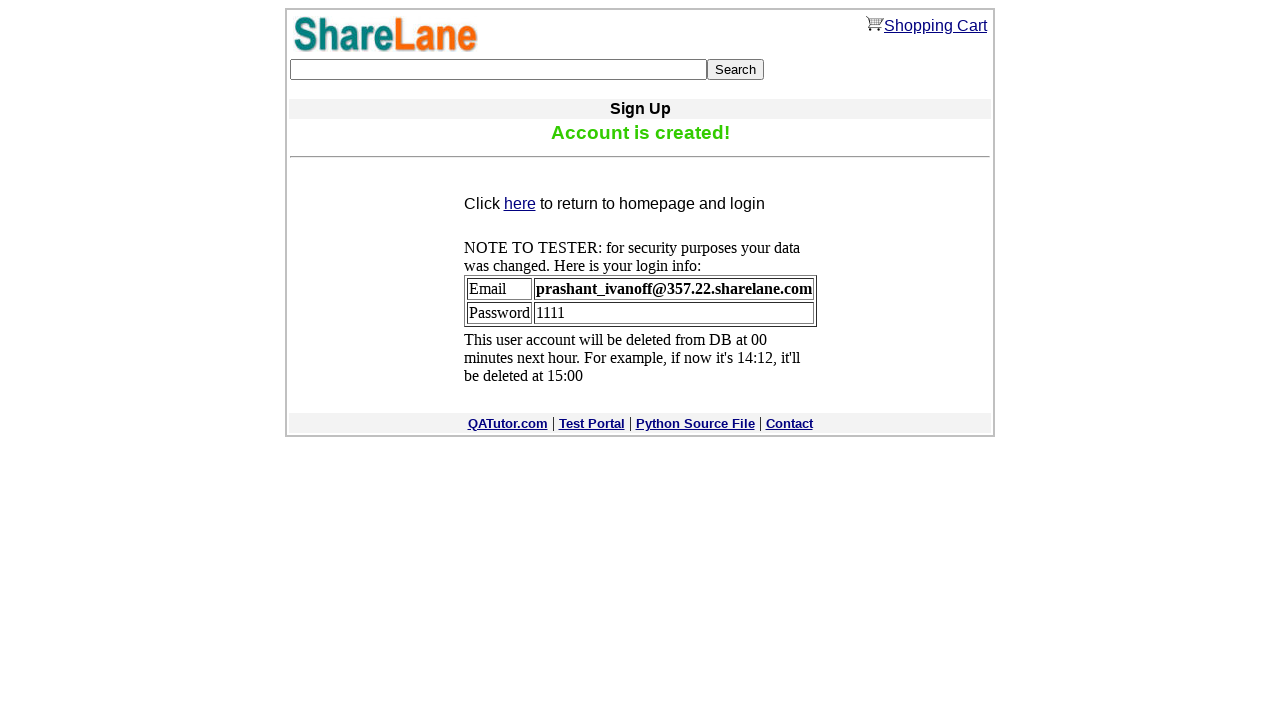